Tests clicking on a Register link using mouse offset movement and verifies navigation to the registration page.

Starting URL: http://www.webminal.org/

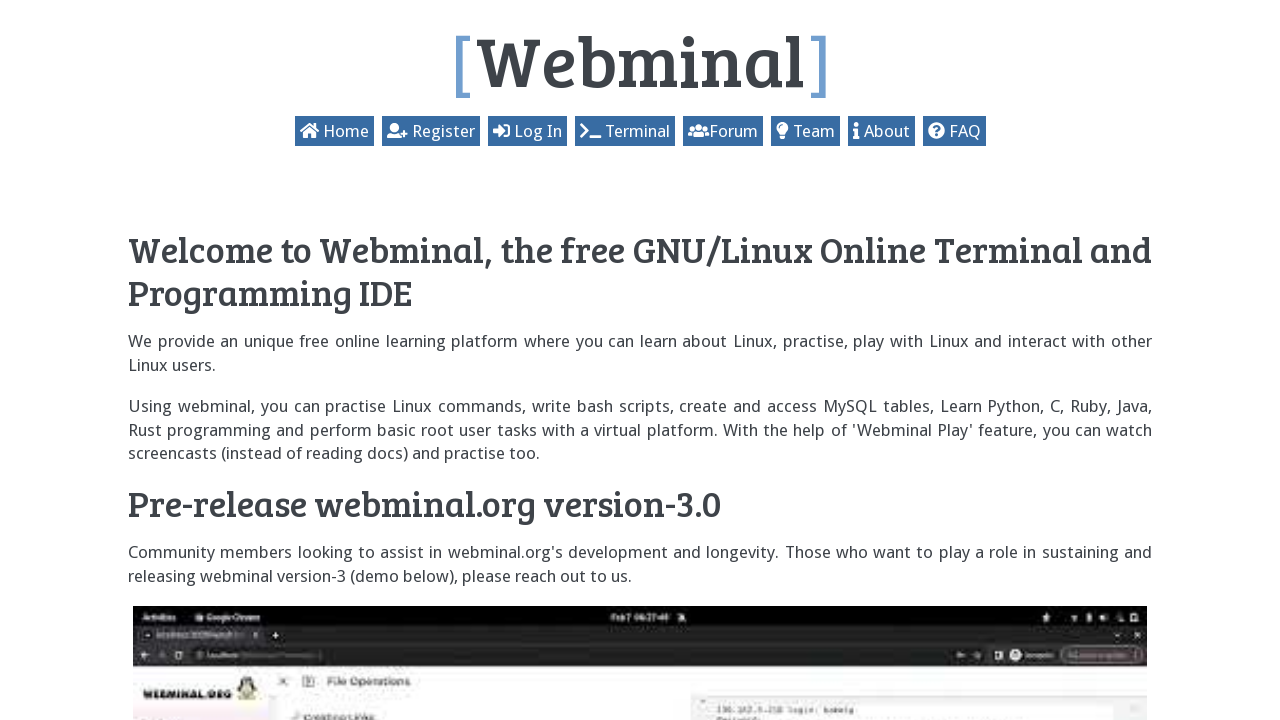

Clicked on the Register link using mouse offset movement at (397, 131) on a:has-text('Register')
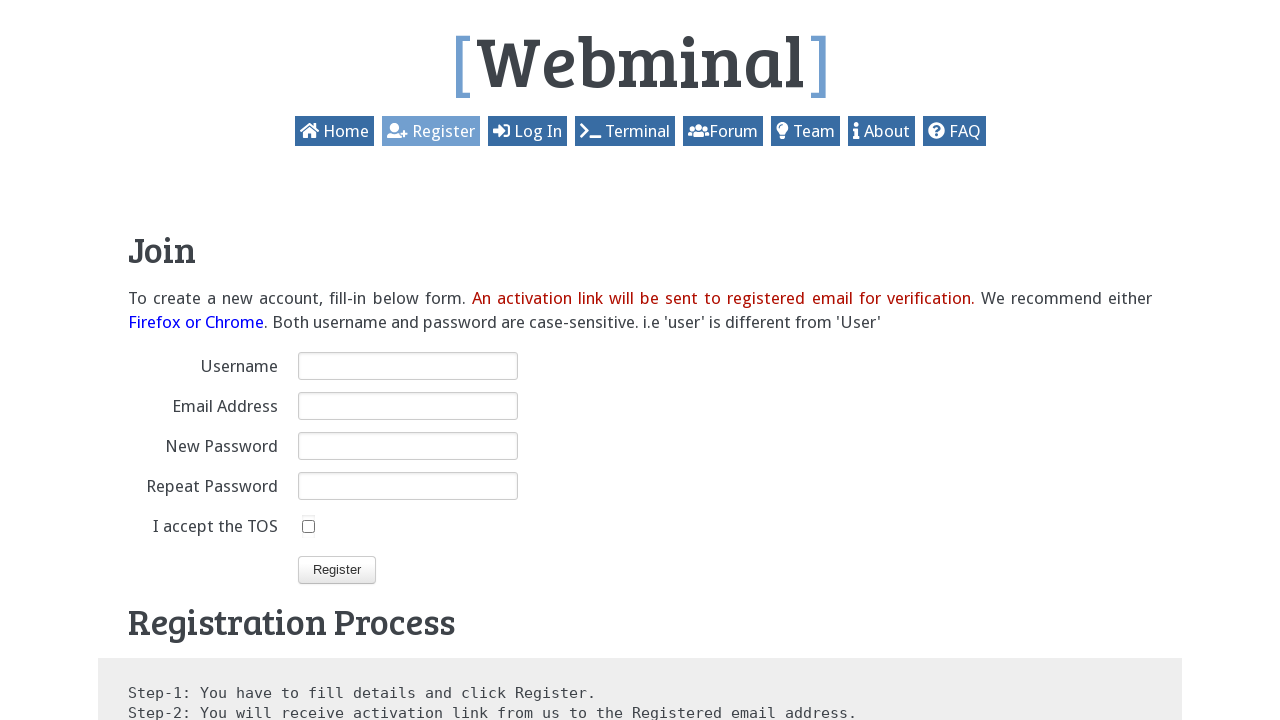

Verified navigation to registration page by waiting for Join heading
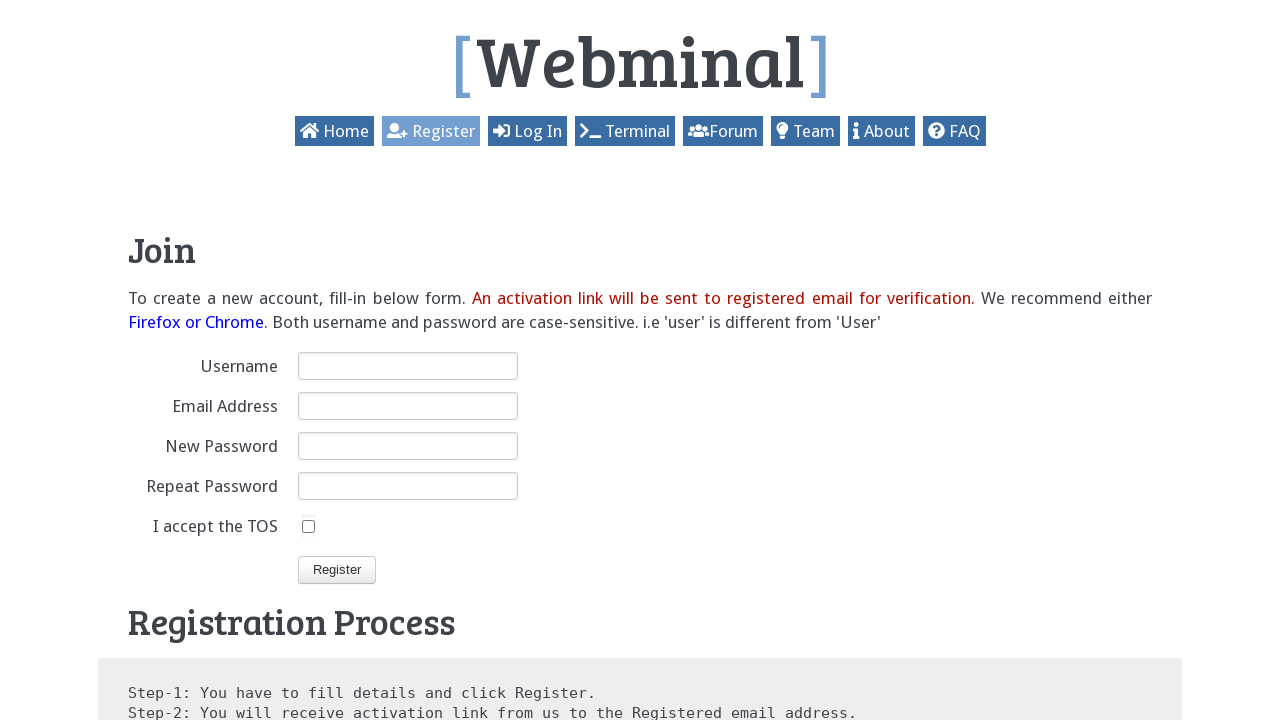

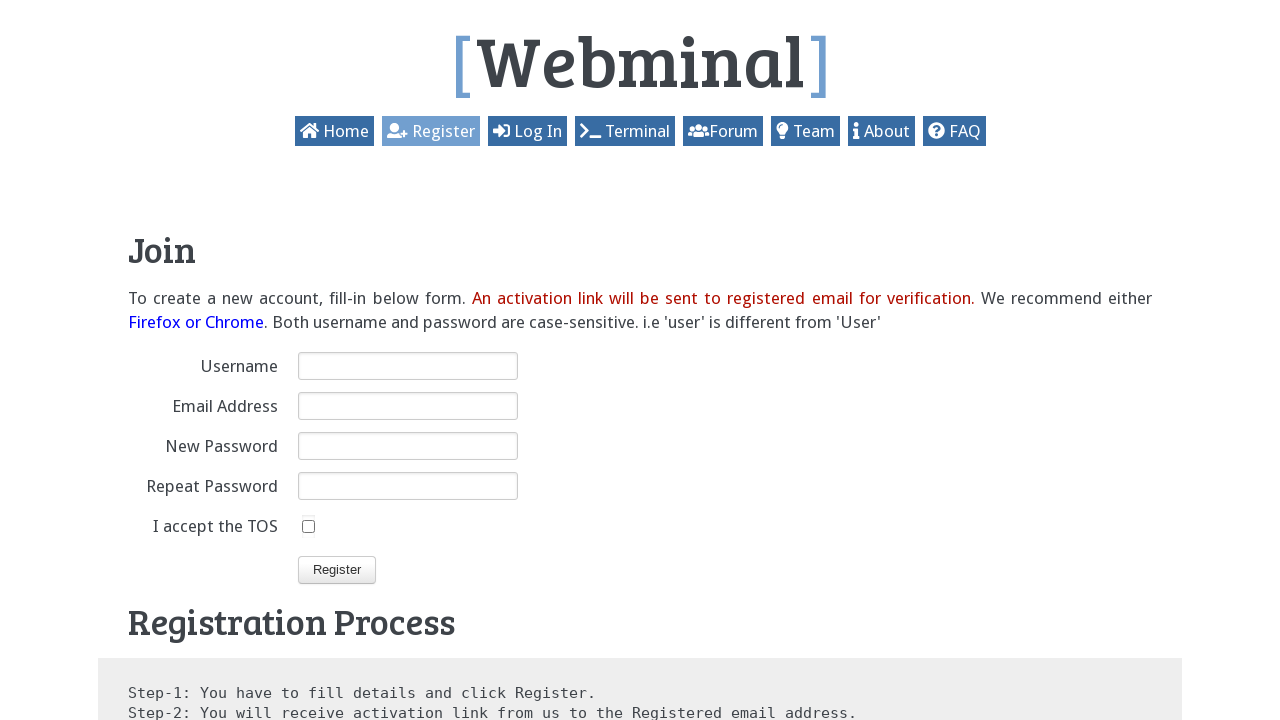